Tests navigation to opponents section and clicks on an opponent team

Starting URL: https://www.sport-express.ru/tag/metallurg-mg-hokkey-270/

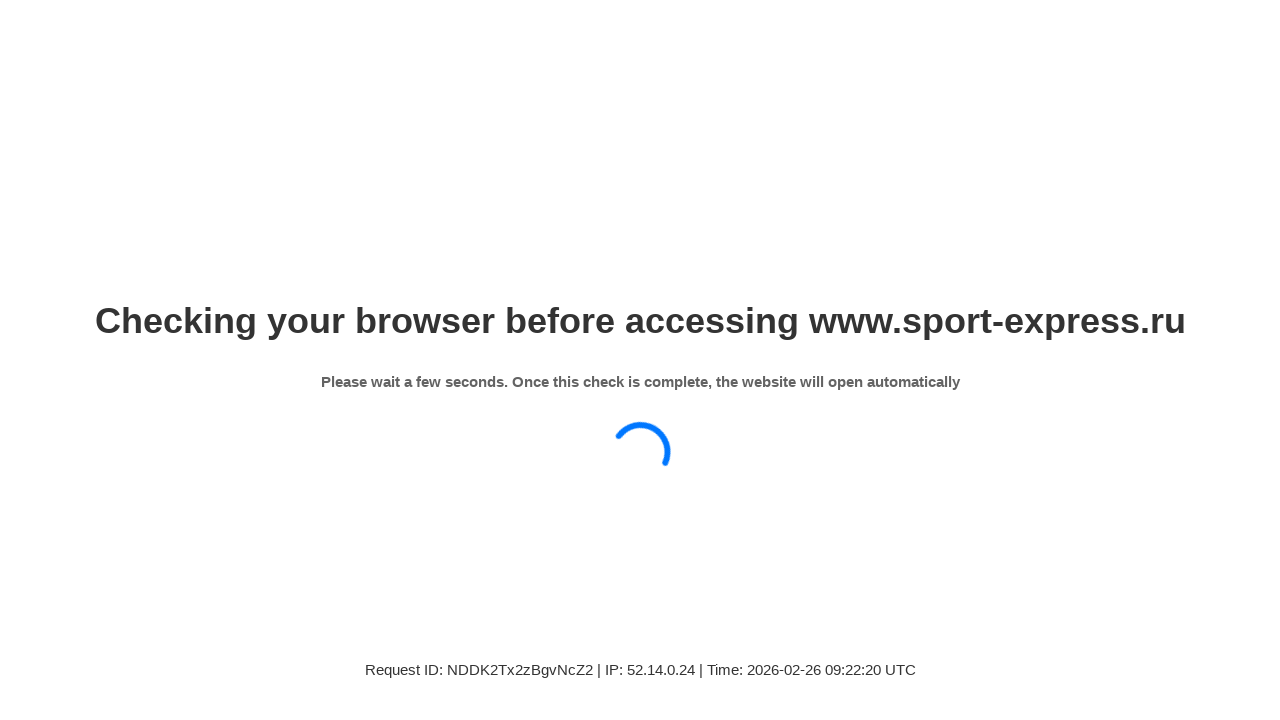

Clicked on opponents tab at (1078, 478) on xpath=//a[contains(text(),'Соперники')]
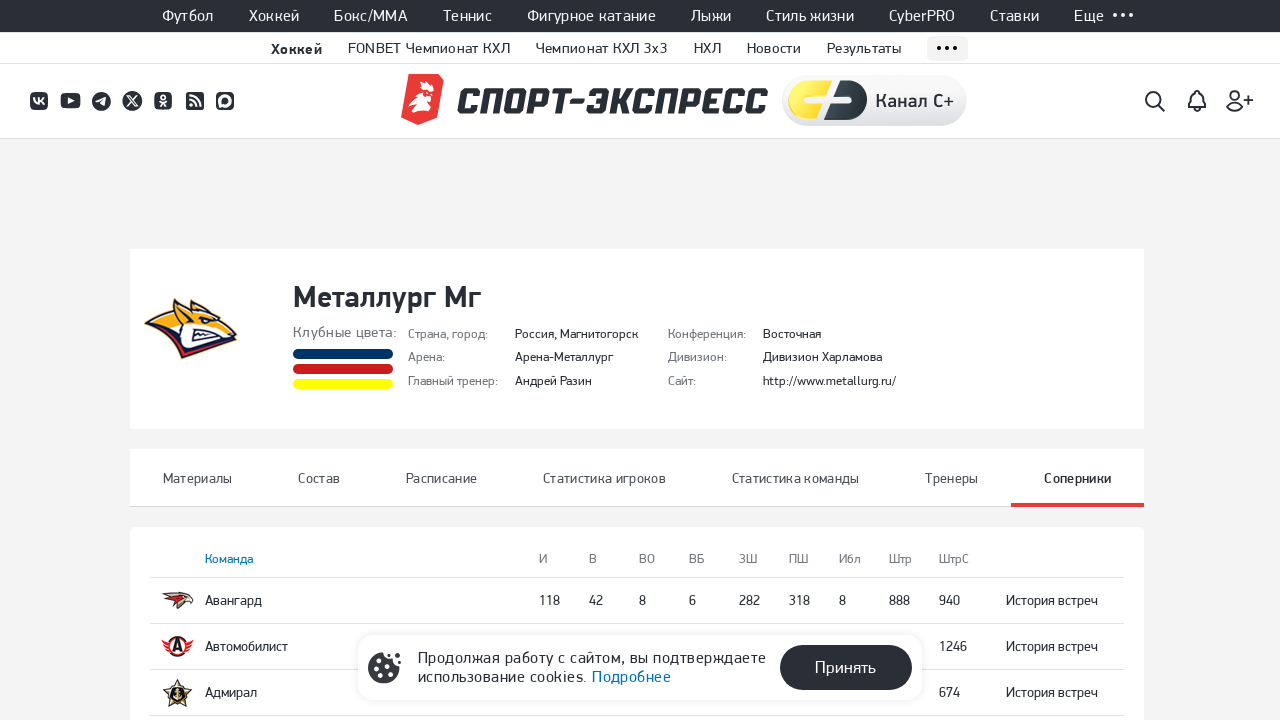

Waited for opponent team 'Адмирал' to load
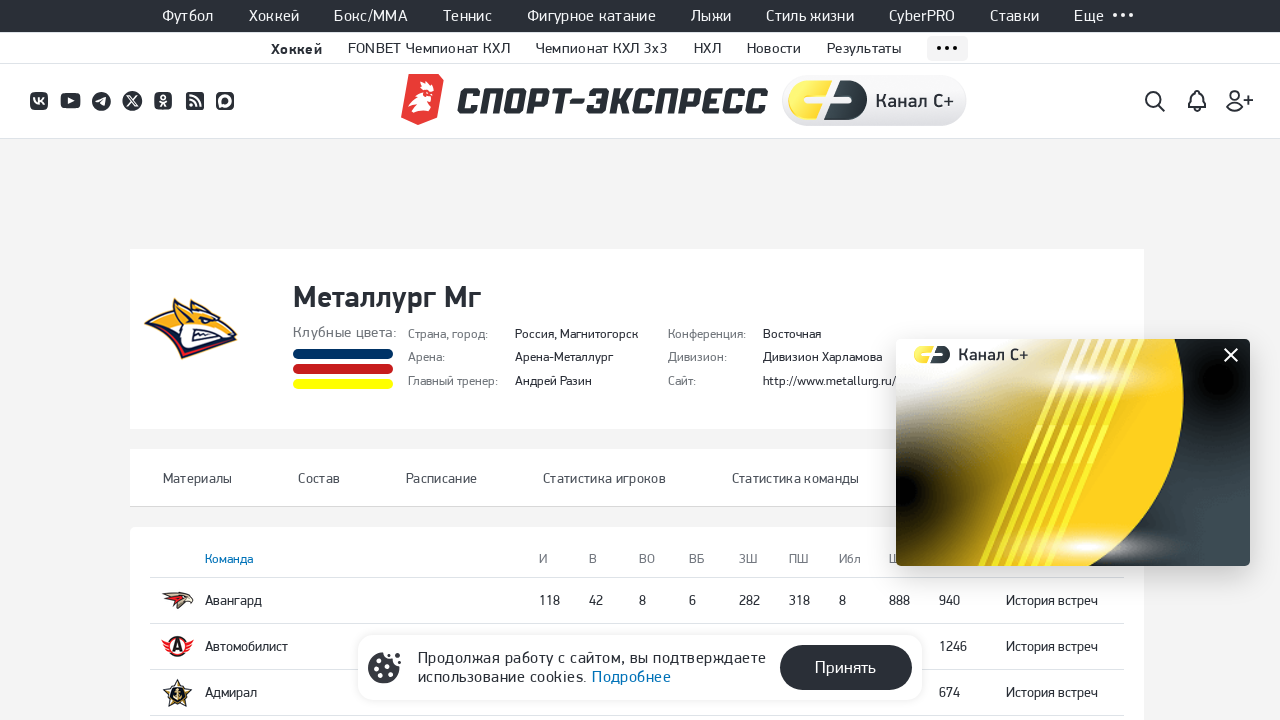

Clicked on opponent team 'Адмирал' at (367, 360) on xpath=//a[contains(text(),'Адмирал')]
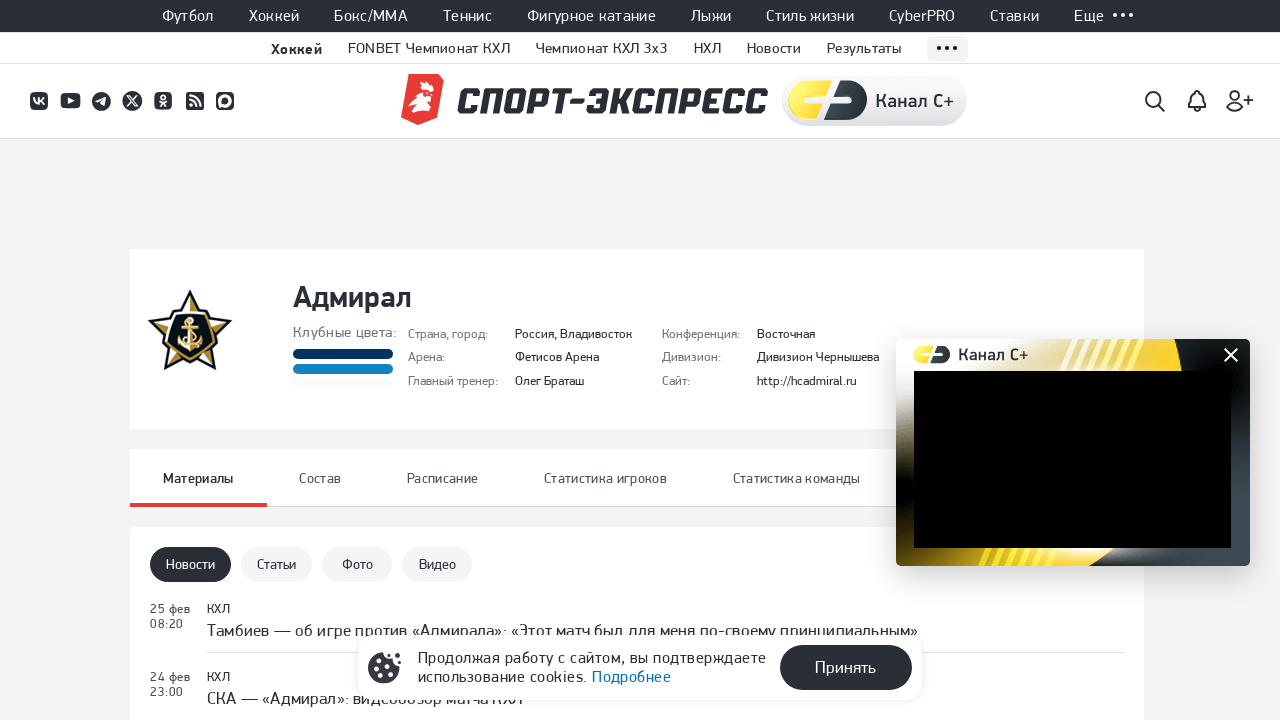

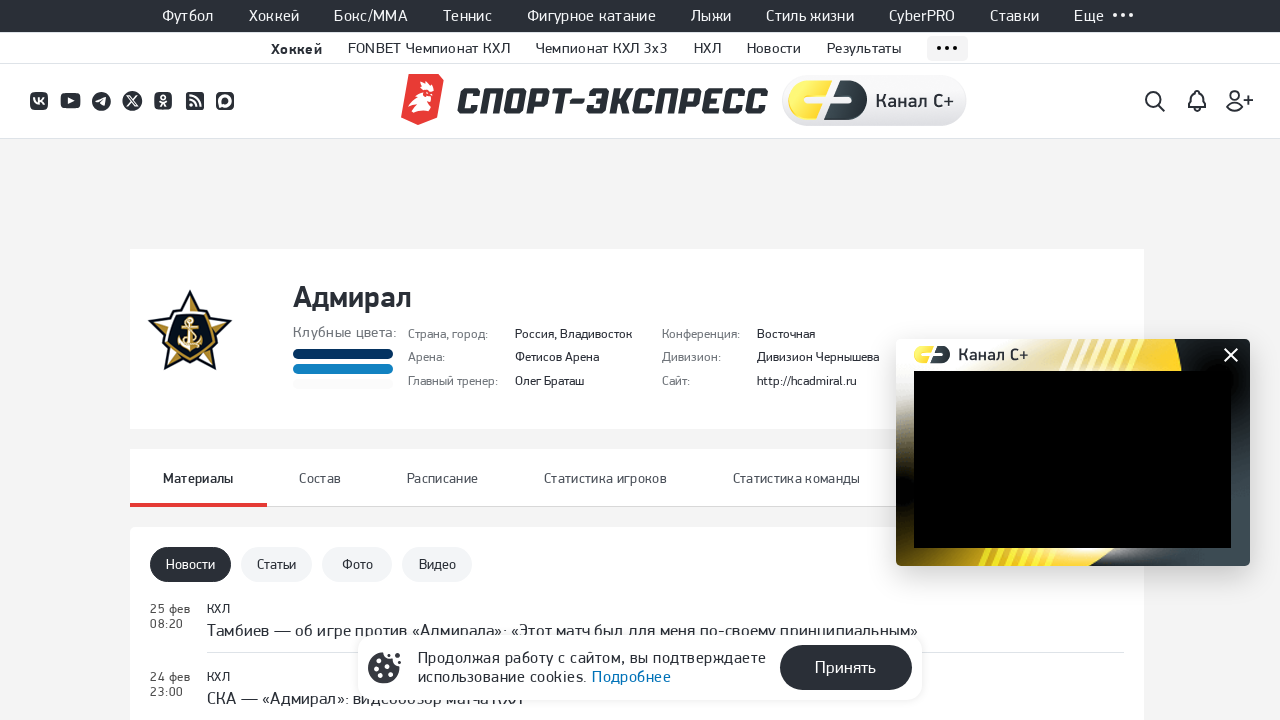